Tests autocomplete field functionality by typing a partial search term, navigating through suggestions using keyboard arrow keys, and selecting an option.

Starting URL: http://qaclickacademy.com/practice.php

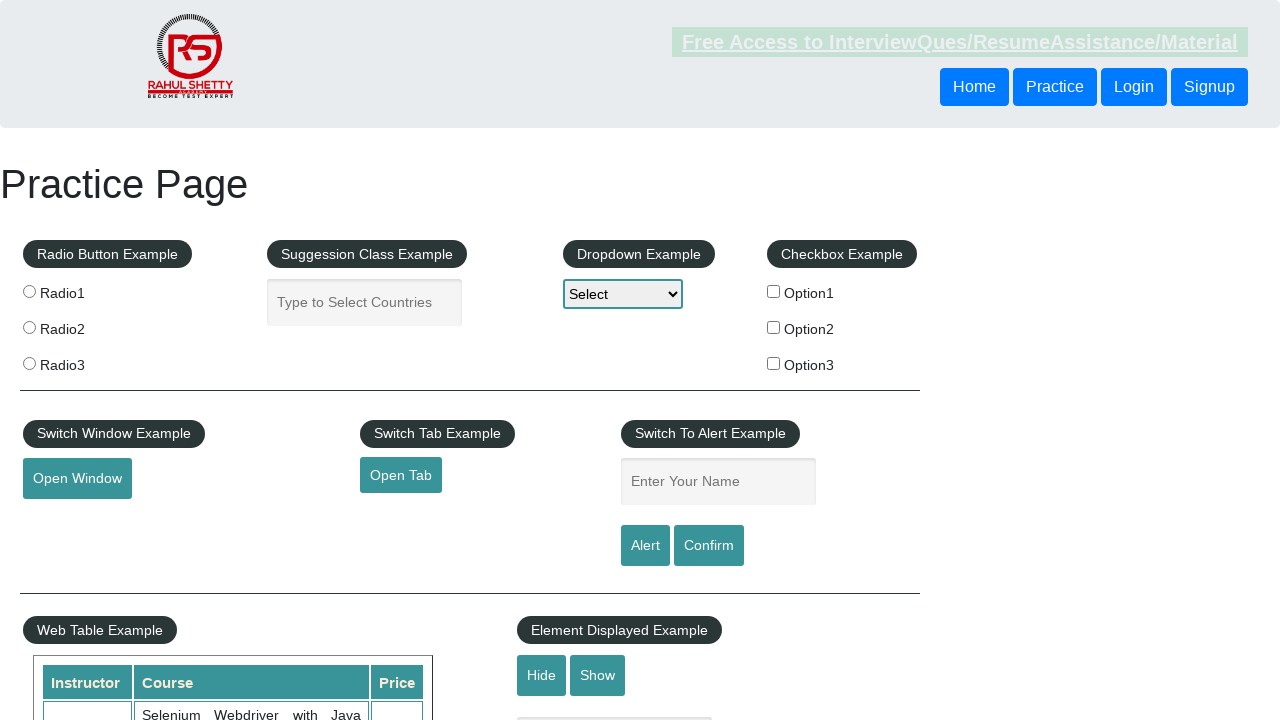

Typed 'ind' into autocomplete field on #autocomplete
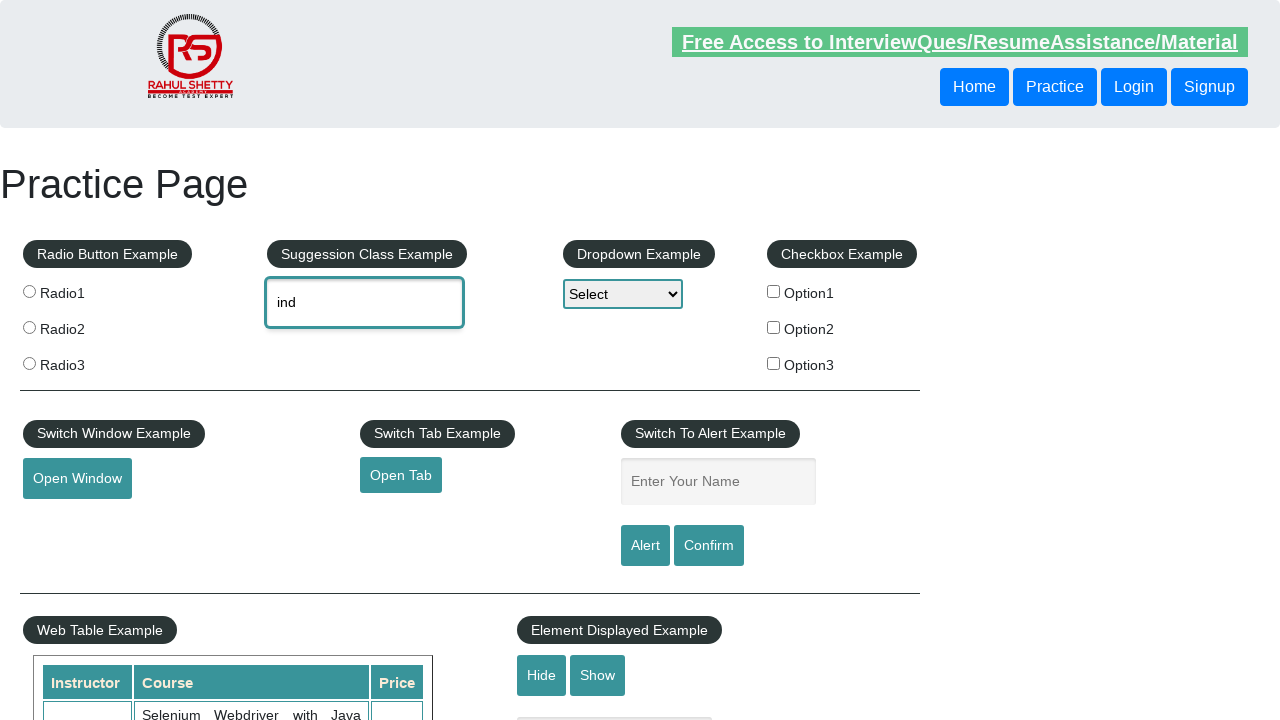

Waited 2000ms for autocomplete suggestions to appear
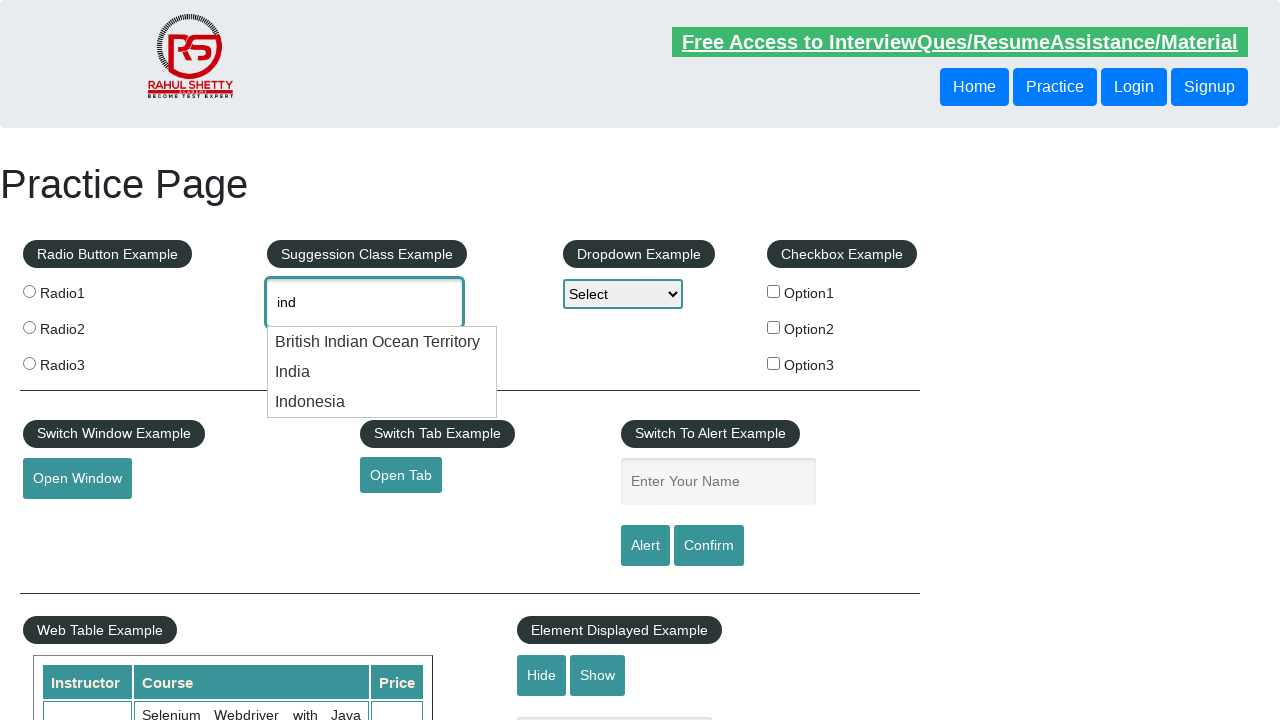

Pressed down arrow key once to navigate to first suggestion on #autocomplete
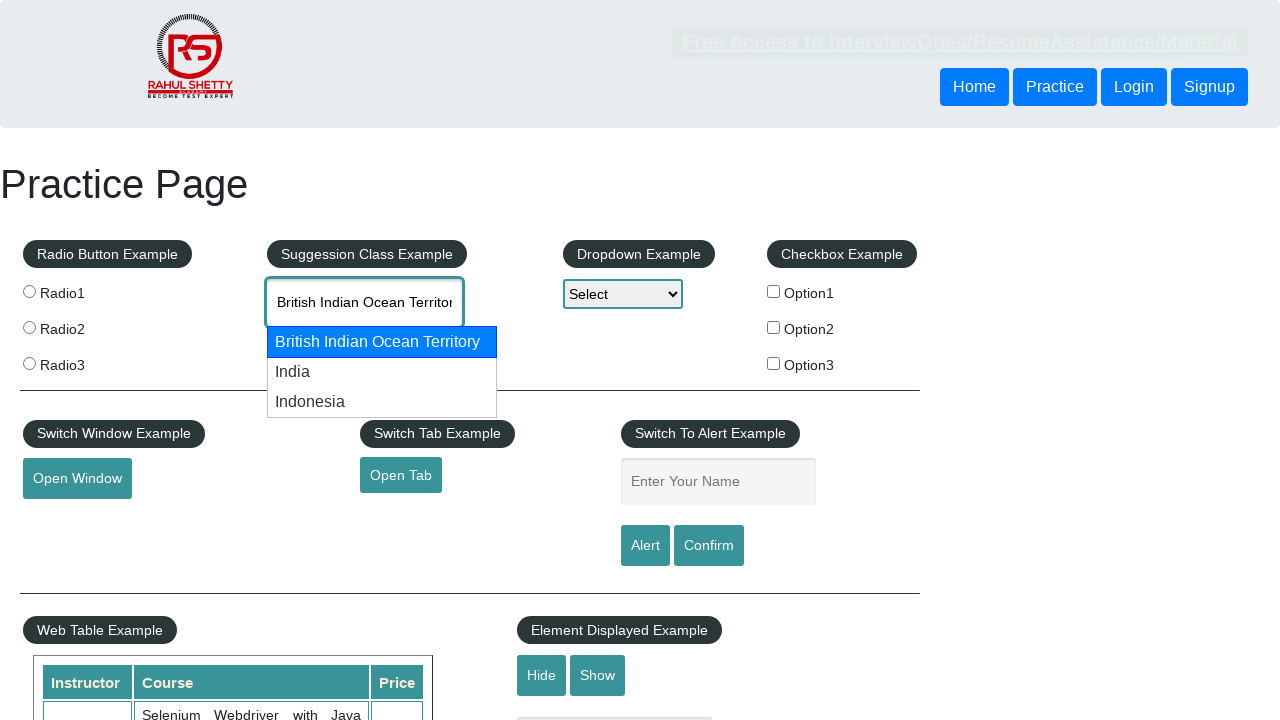

Pressed down arrow key again to navigate to second suggestion on #autocomplete
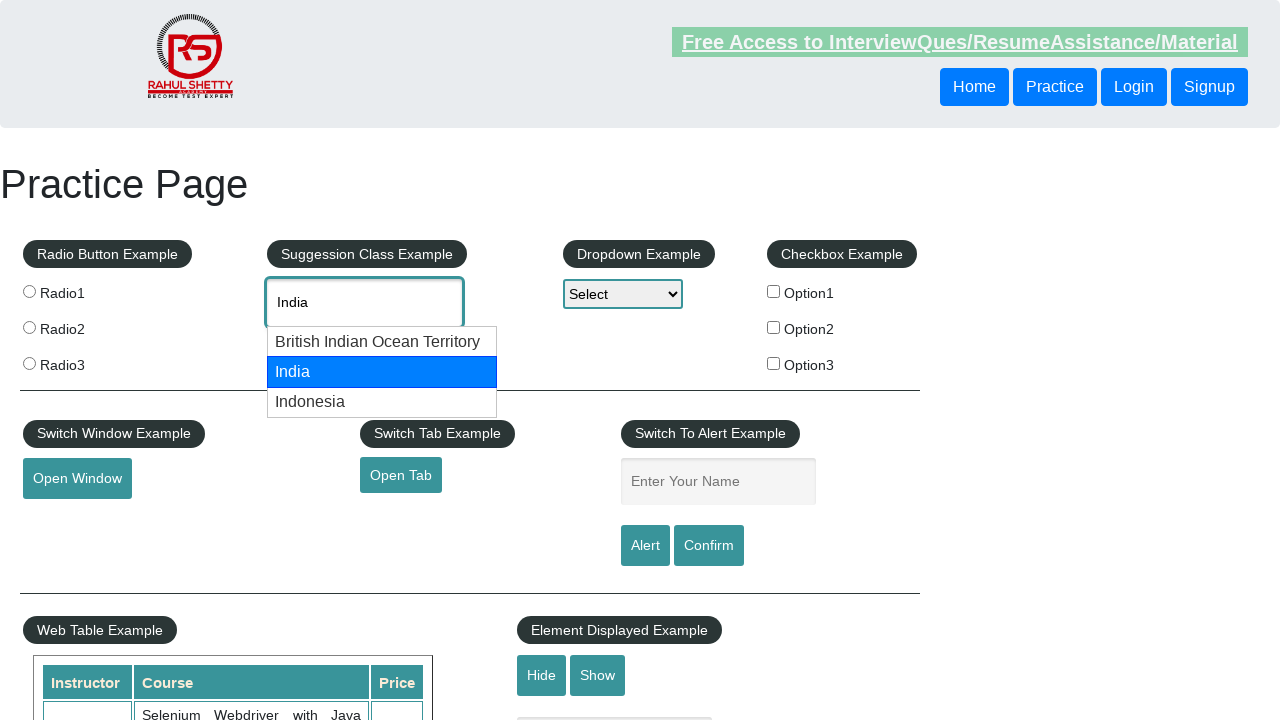

Retrieved selected autocomplete value: None
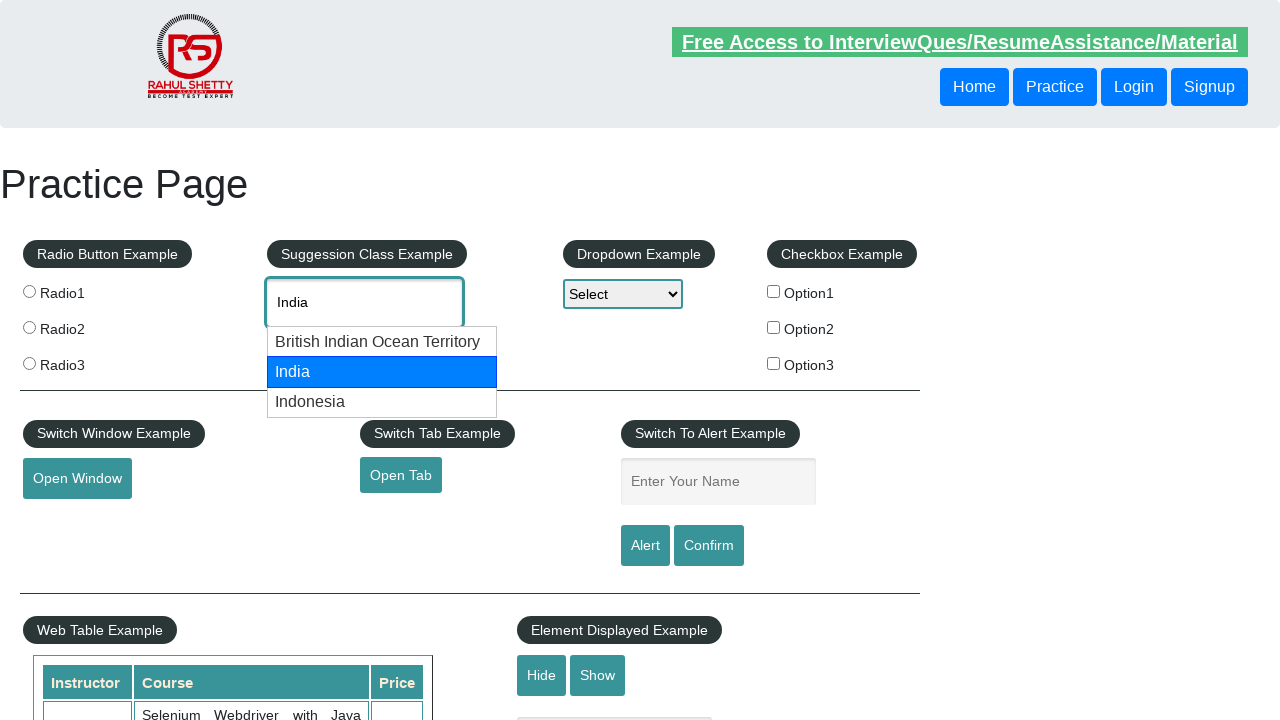

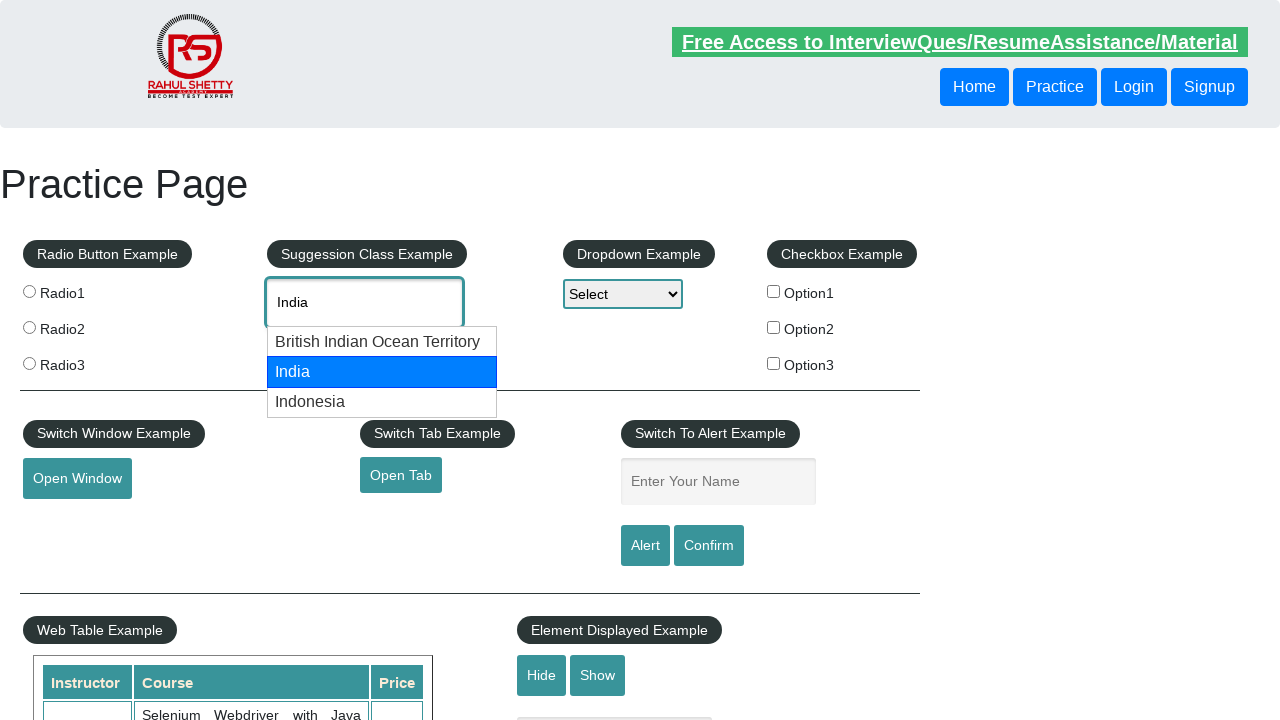